Tests clicking on donation link and verifying new page loads

Starting URL: https://selectorshub.com/xpath-practice-page/

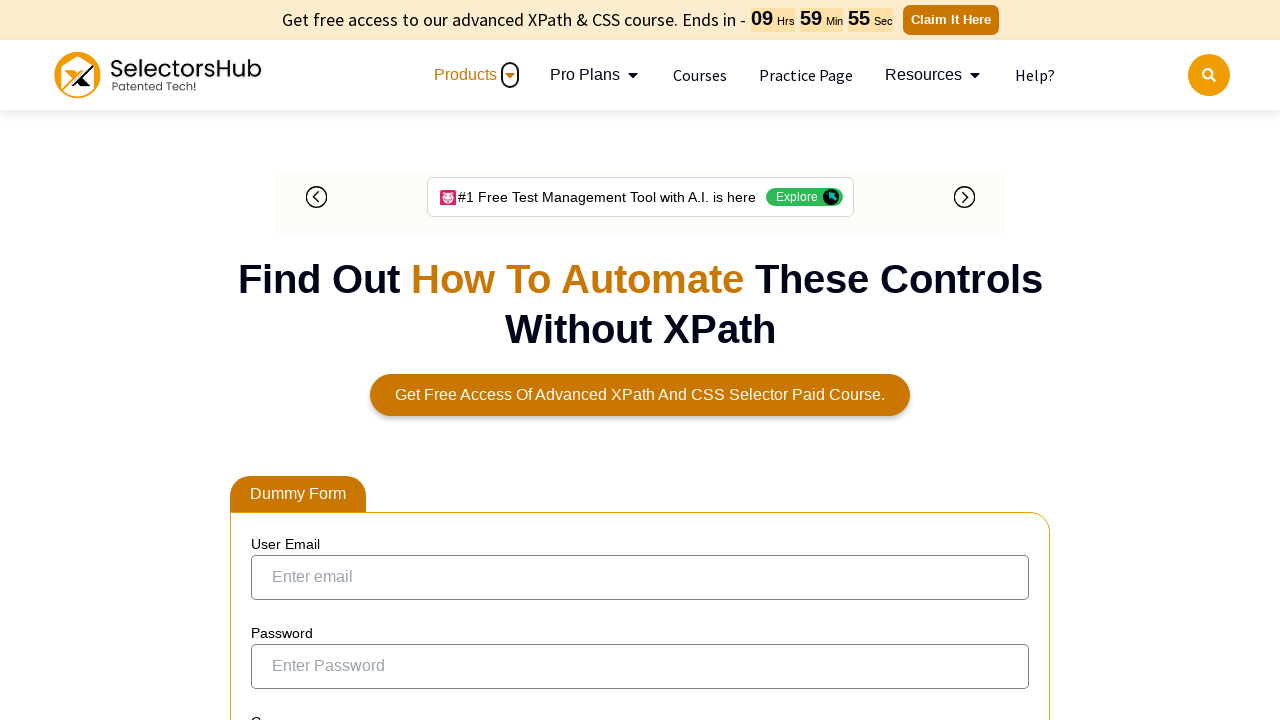

Clicked on donation link at (458, 360) on xpath=//a[contains(text(),'Consider a small Donation')]
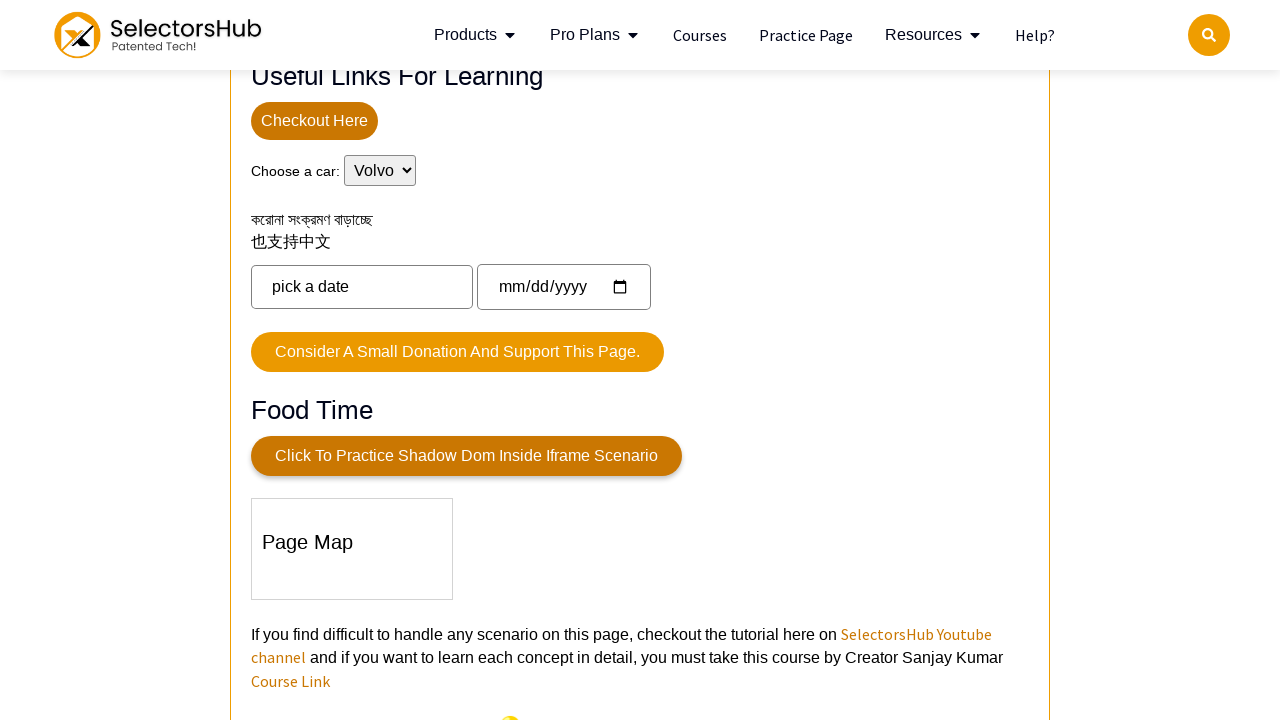

Waited for new page to load after clicking donation link
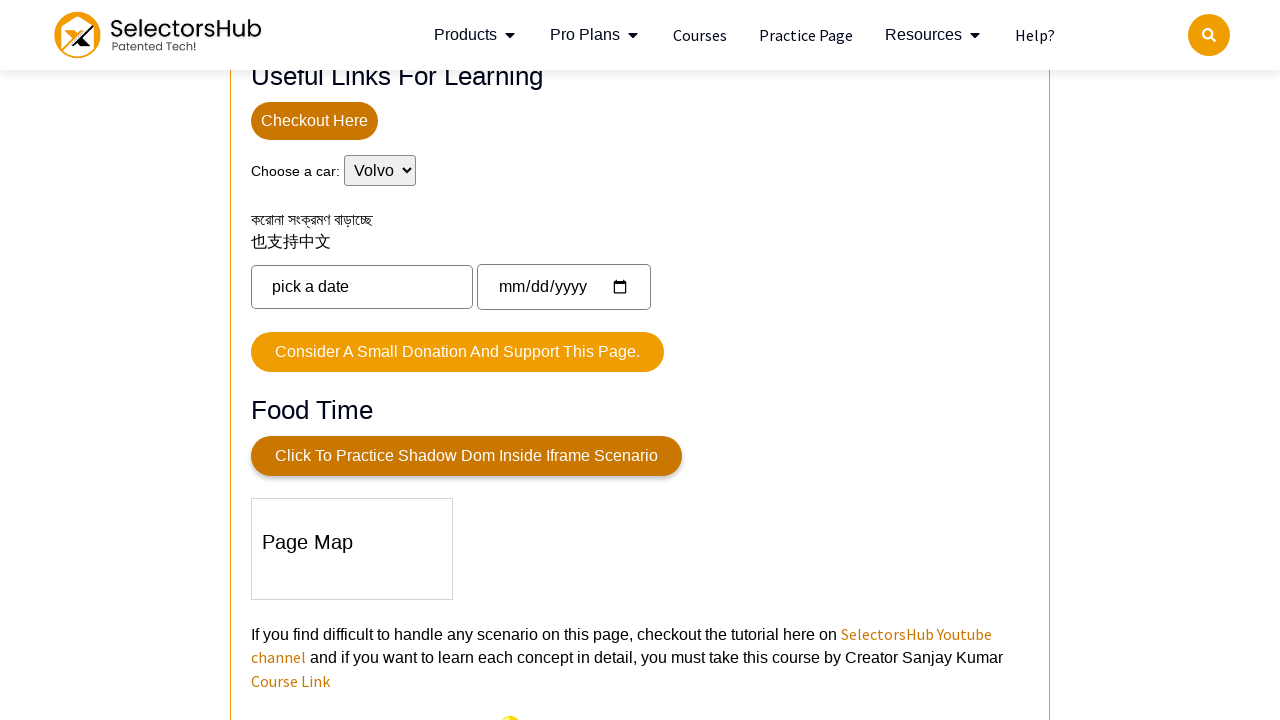

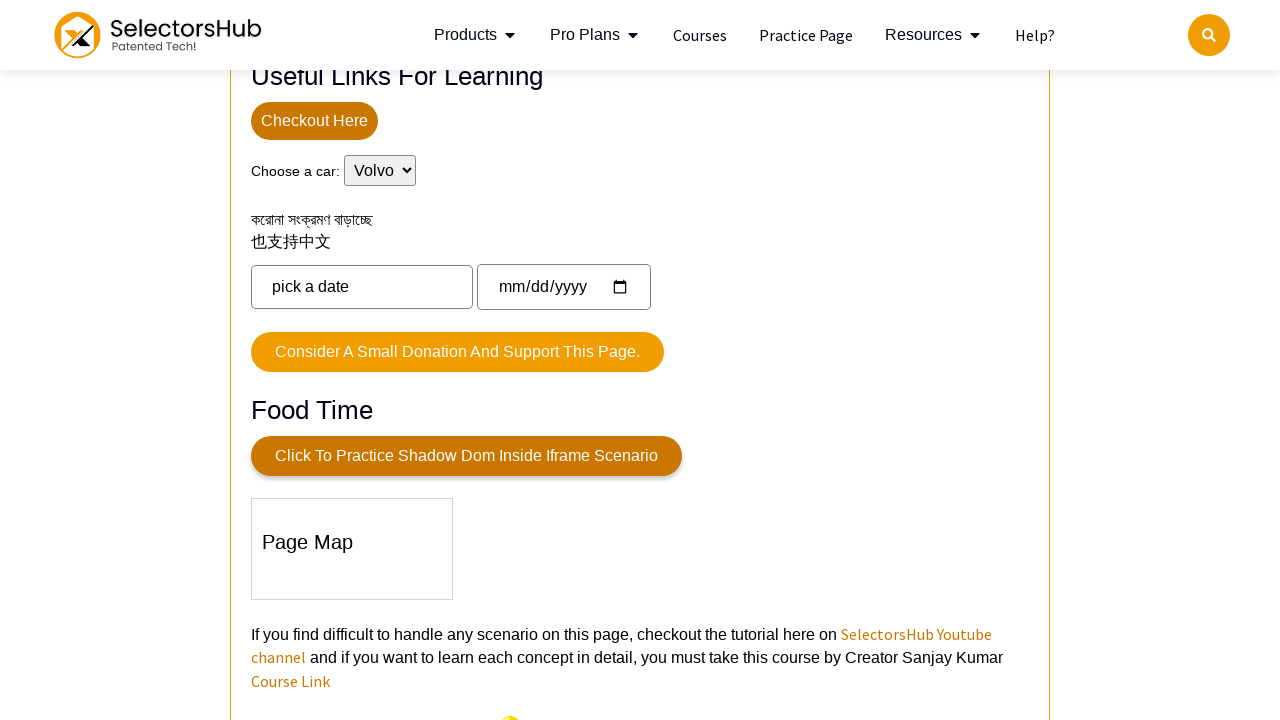